Tests dropdown selection functionality by selecting options using different methods (index, visible text, and value)

Starting URL: https://demoqa.com/select-menu

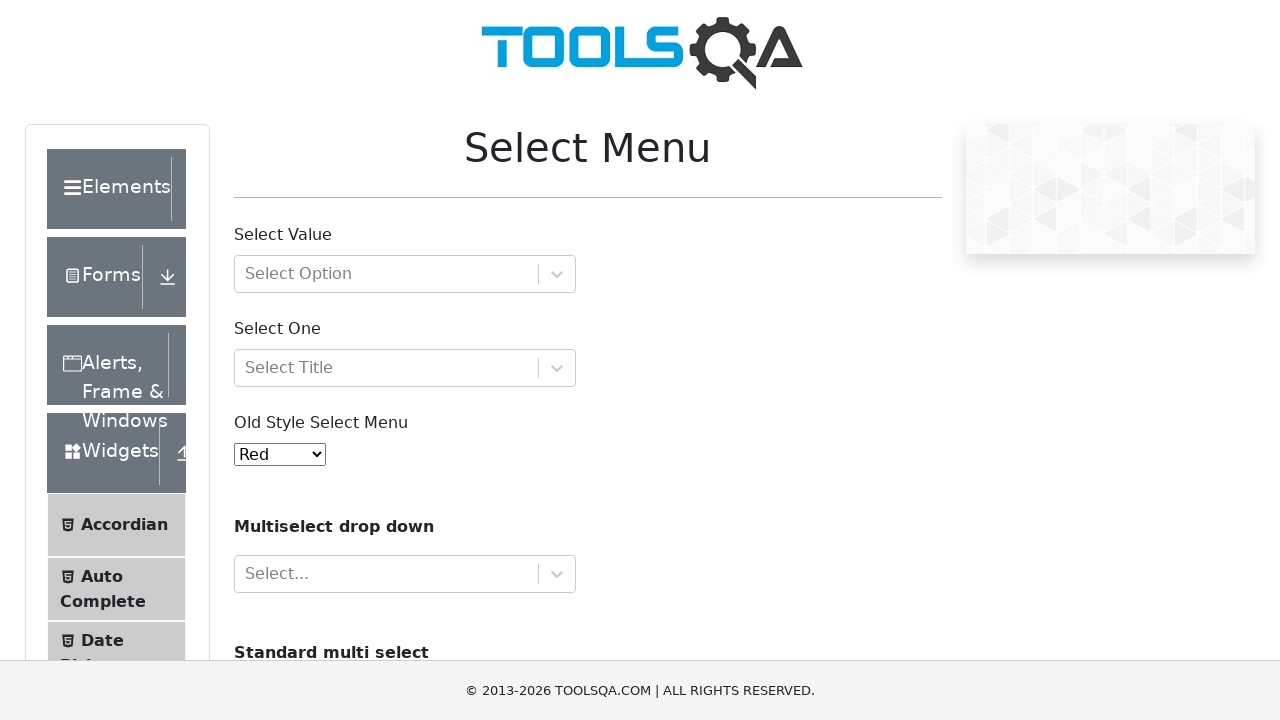

Selected 3rd option (index 2) from dropdown menu on select#oldSelectMenu
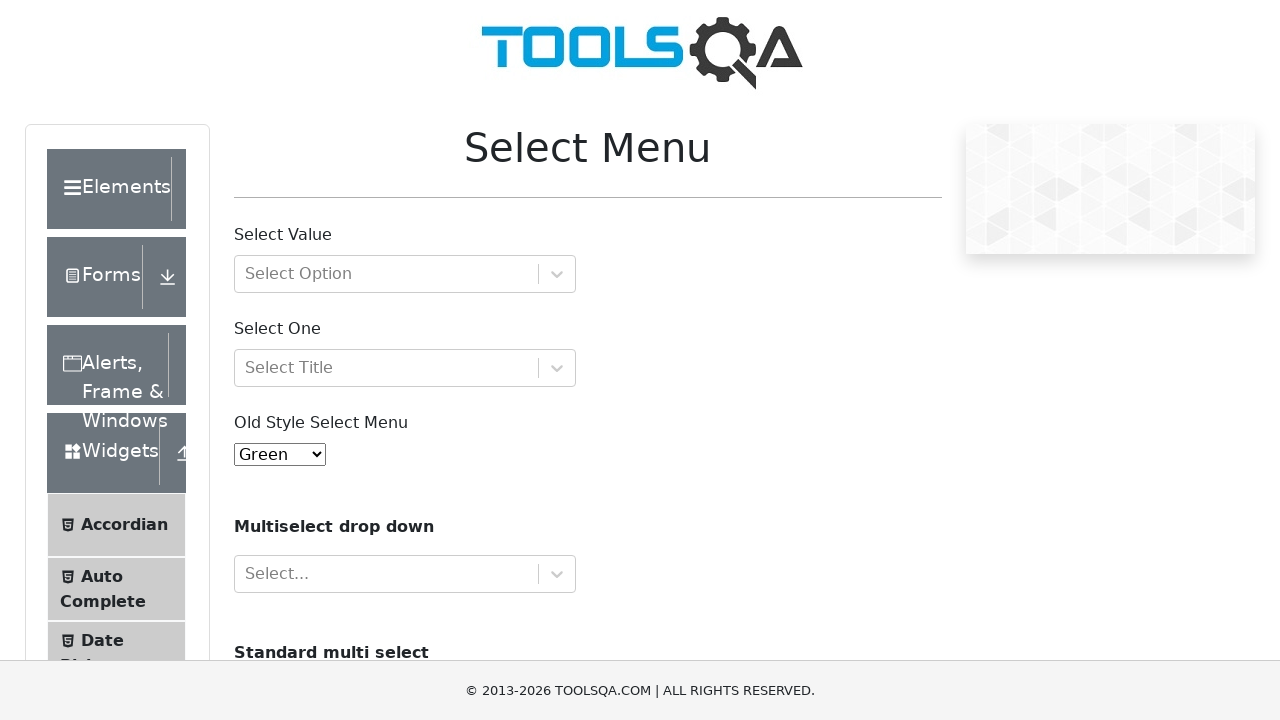

Selected option by visible text 'Purple' on select#oldSelectMenu
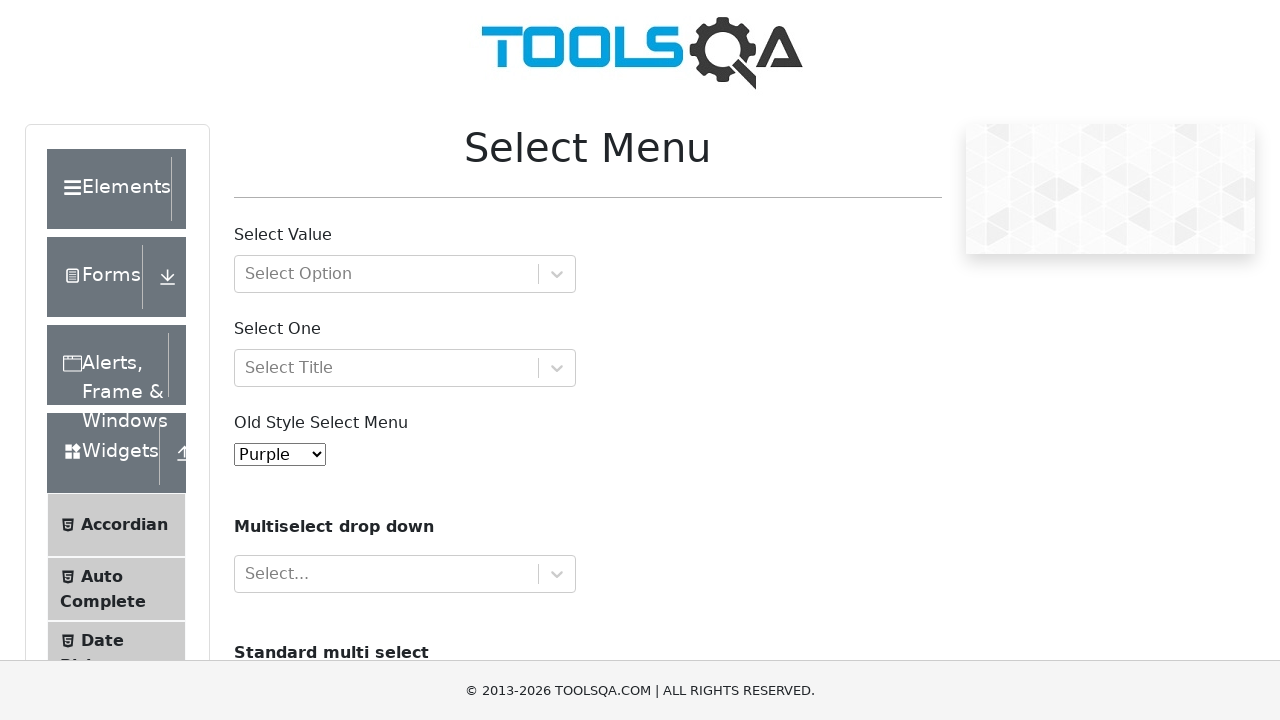

Selected option by value attribute '5' on select#oldSelectMenu
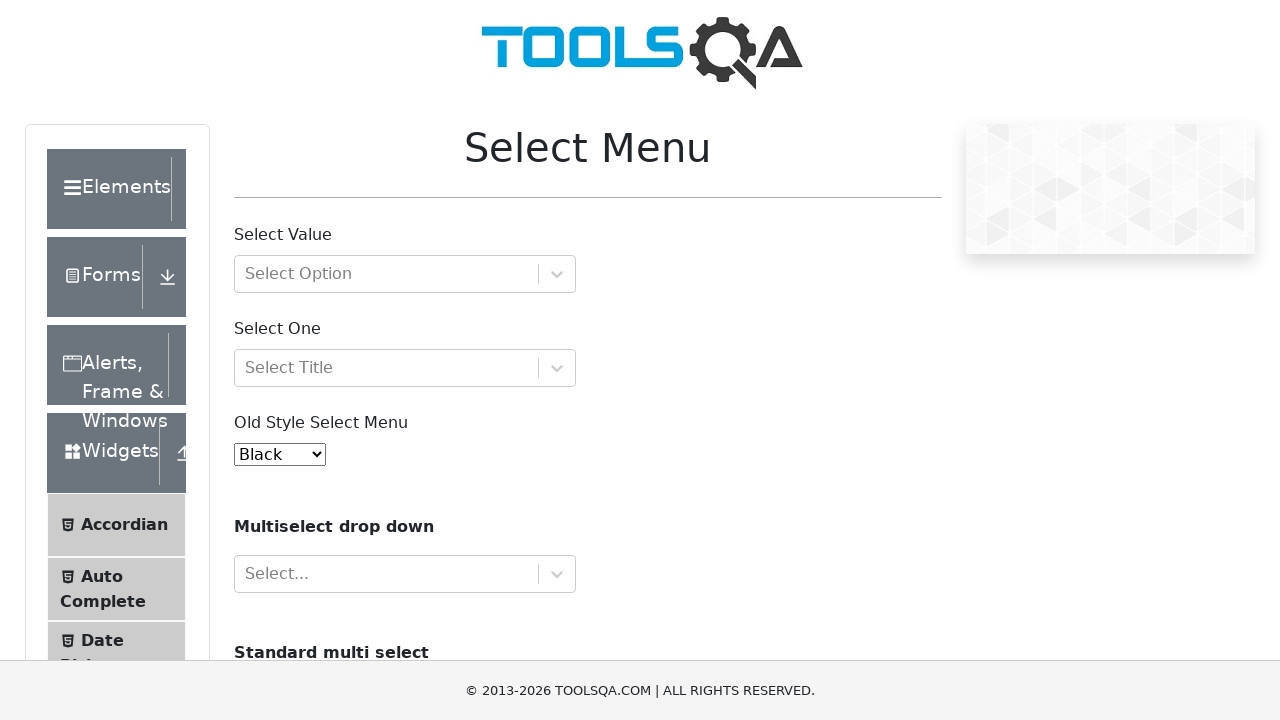

Clicked on dropdown menu to show interaction at (280, 454) on select#oldSelectMenu
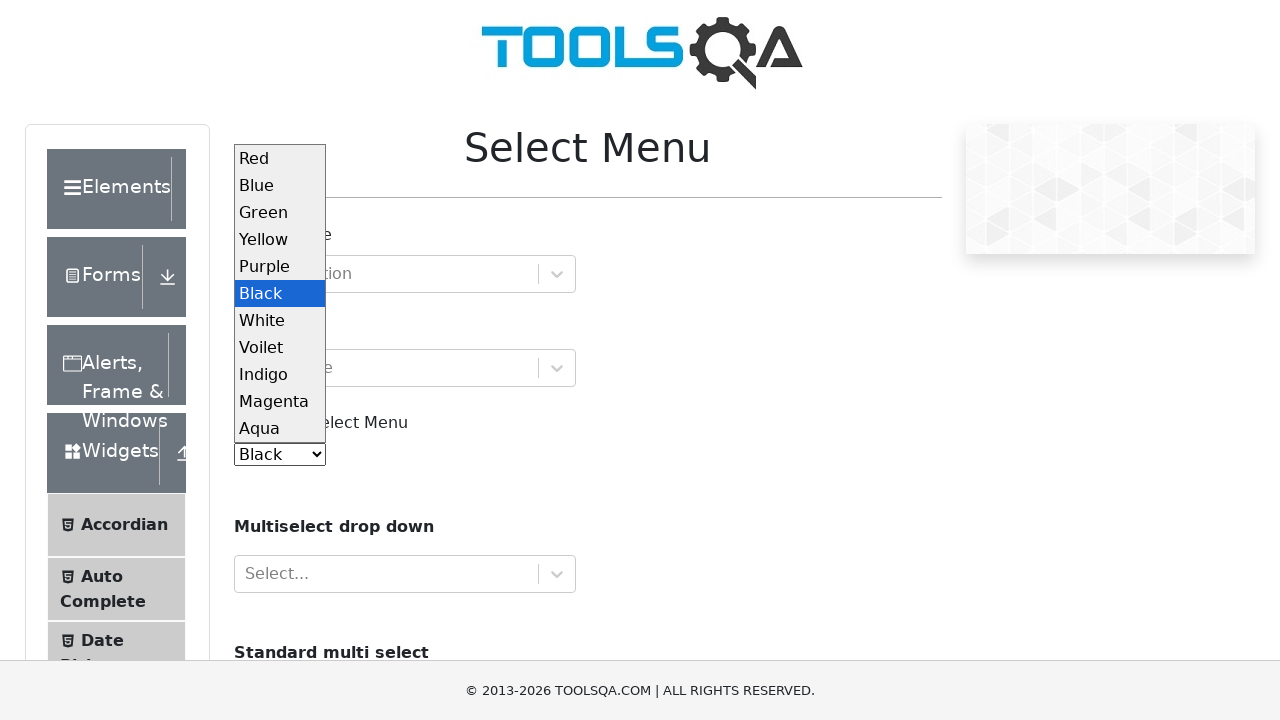

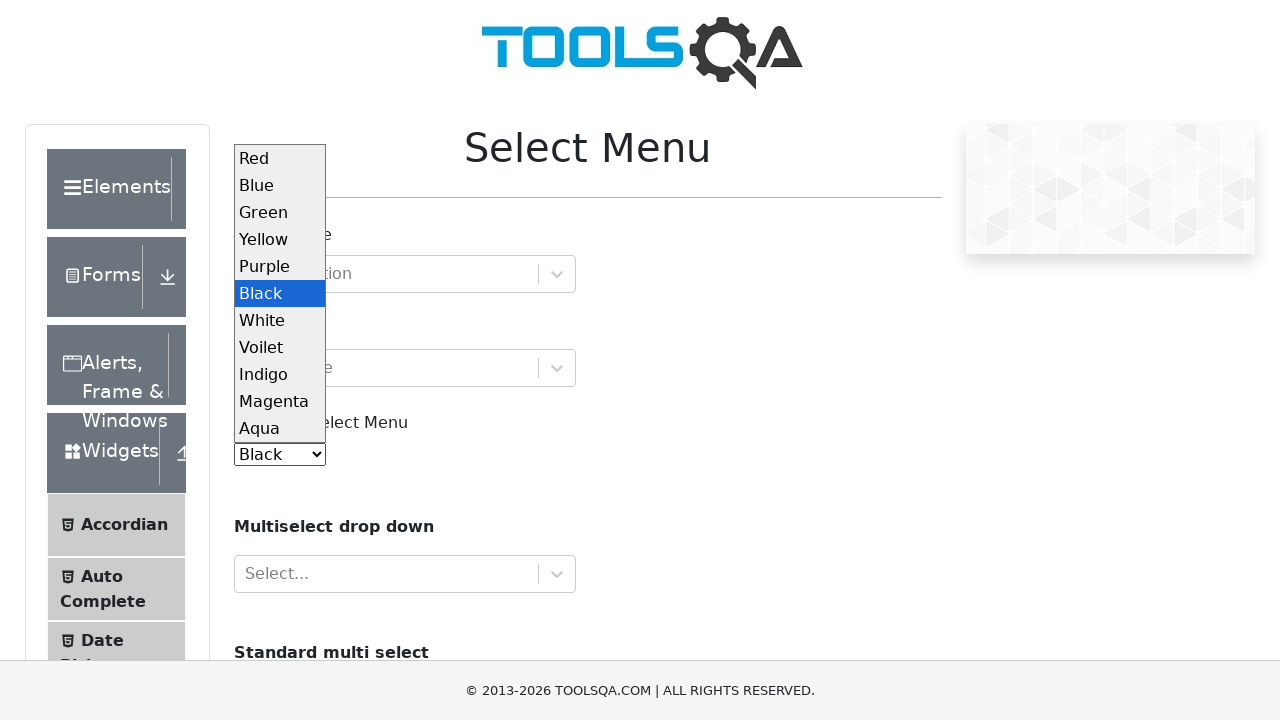